Verifies that the default selected option in a dropdown is "Please select an option" by navigating to the dropdown page and checking the selected value

Starting URL: http://the-internet.herokuapp.com/

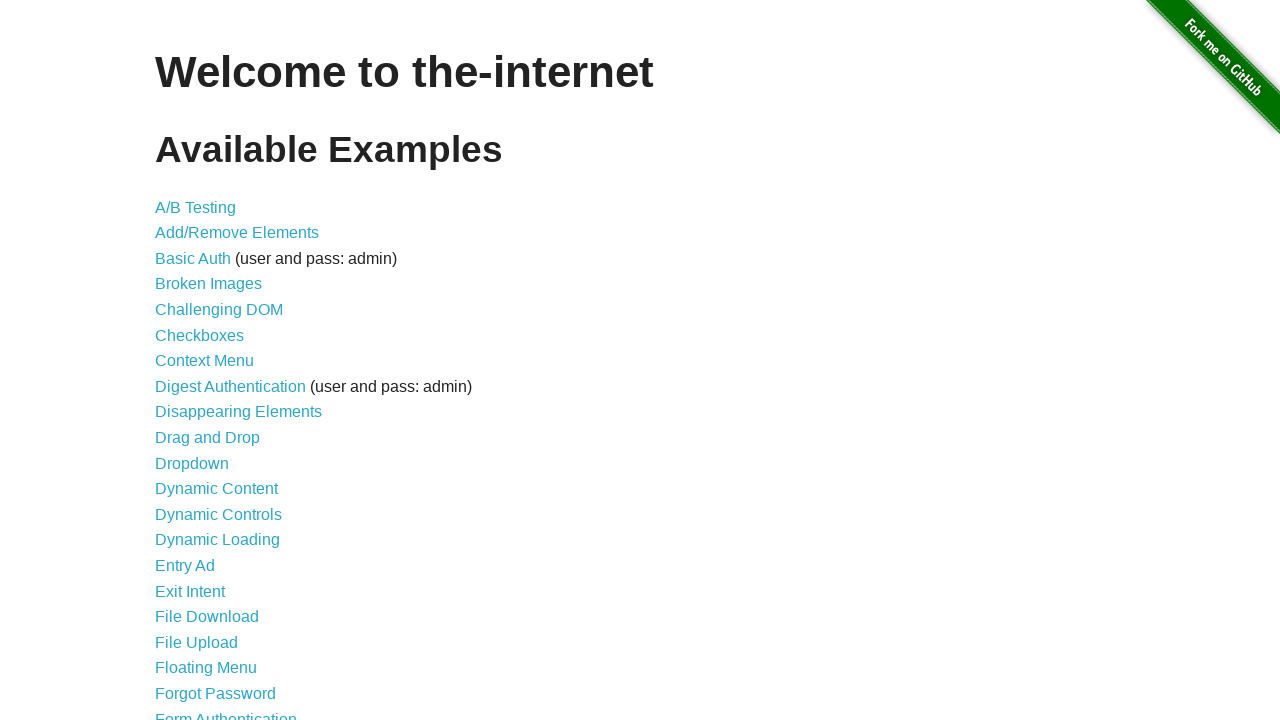

Navigated to the-internet.herokuapp.com home page
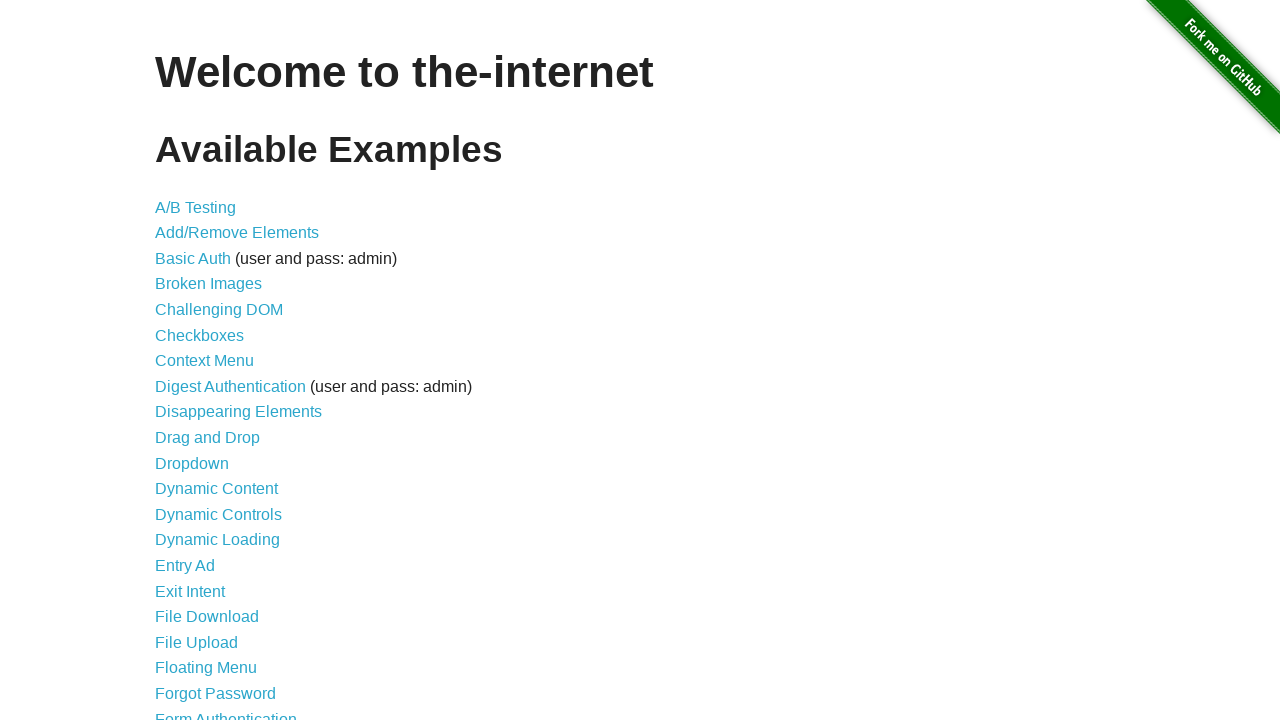

Clicked on dropdown link to navigate to dropdown page at (192, 463) on xpath=//a[@href='/dropdown']
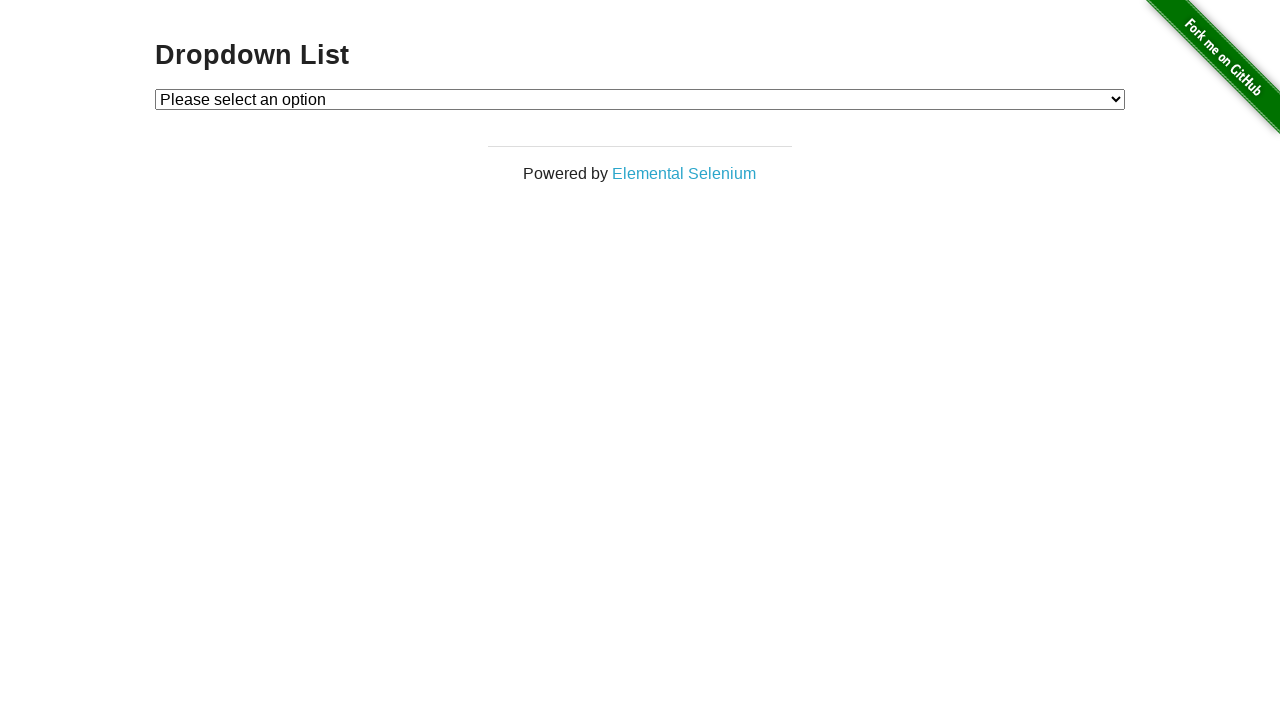

Located dropdown element with id 'dropdown'
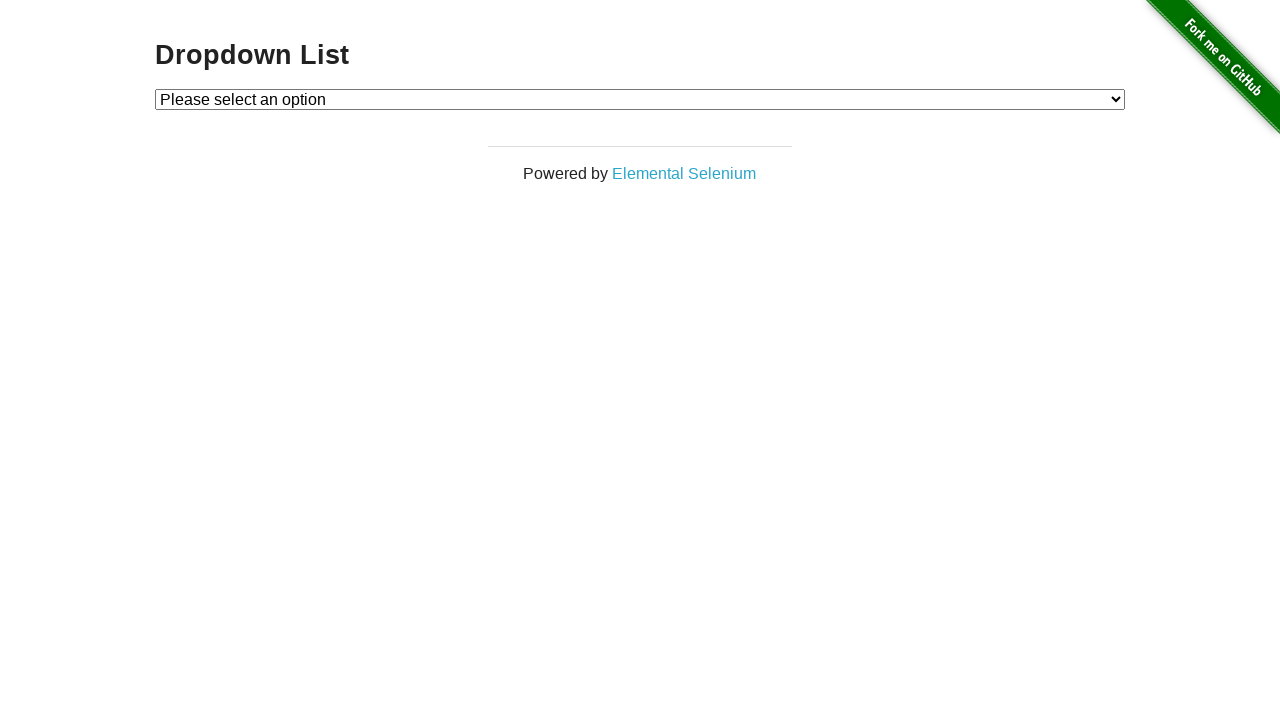

Retrieved the currently selected option text from dropdown
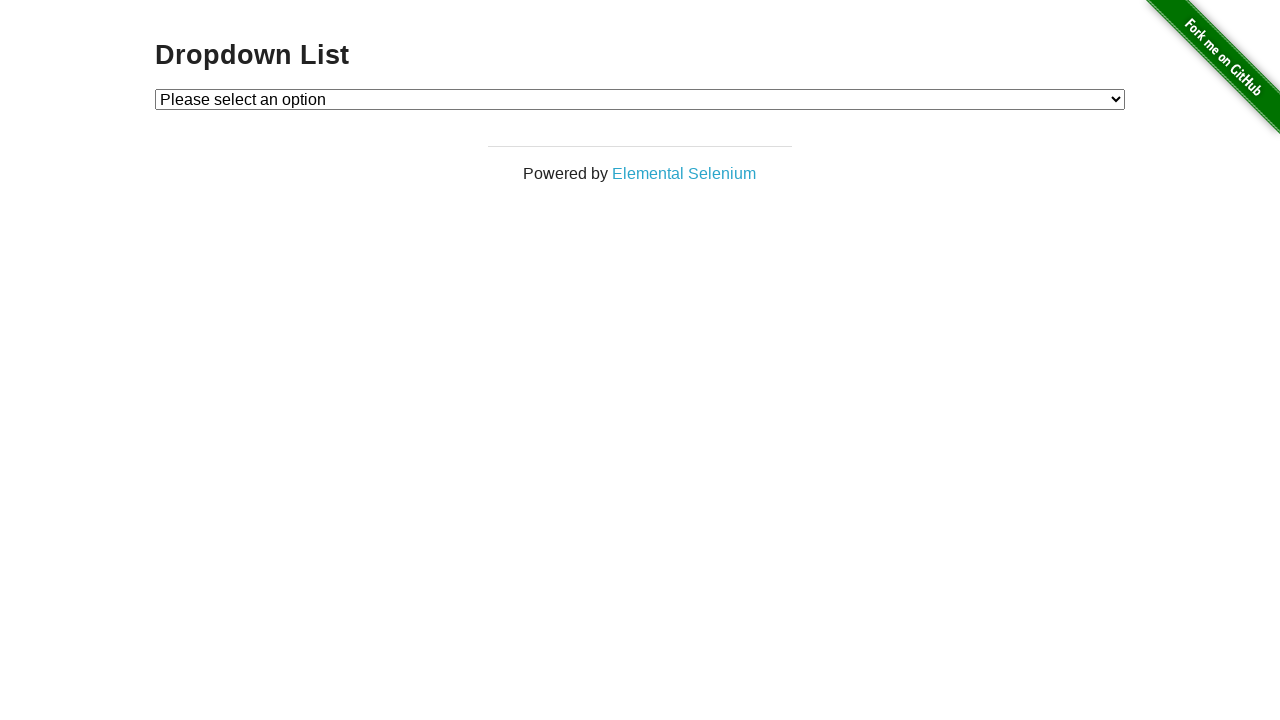

Verified that default selected option is 'Please select an option'
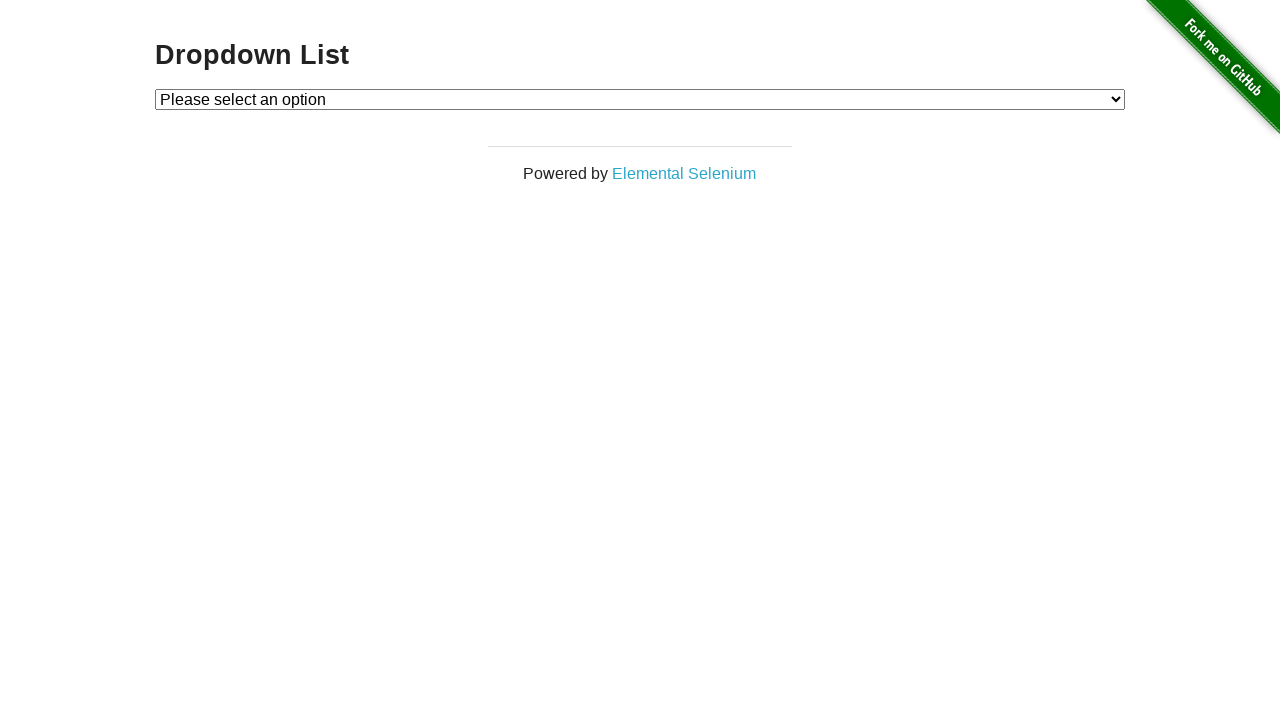

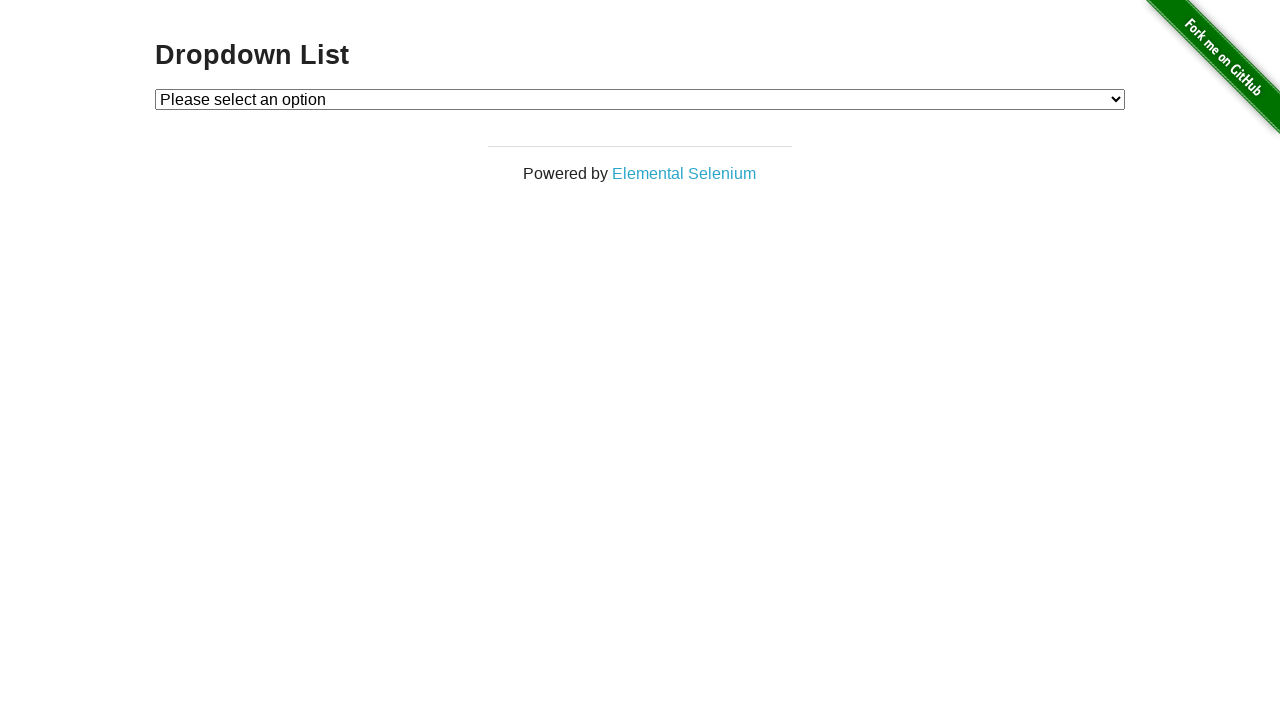